Tests dropdown selection functionality by selecting an option from a dropdown menu using visible text

Starting URL: http://the-internet.herokuapp.com/dropdown

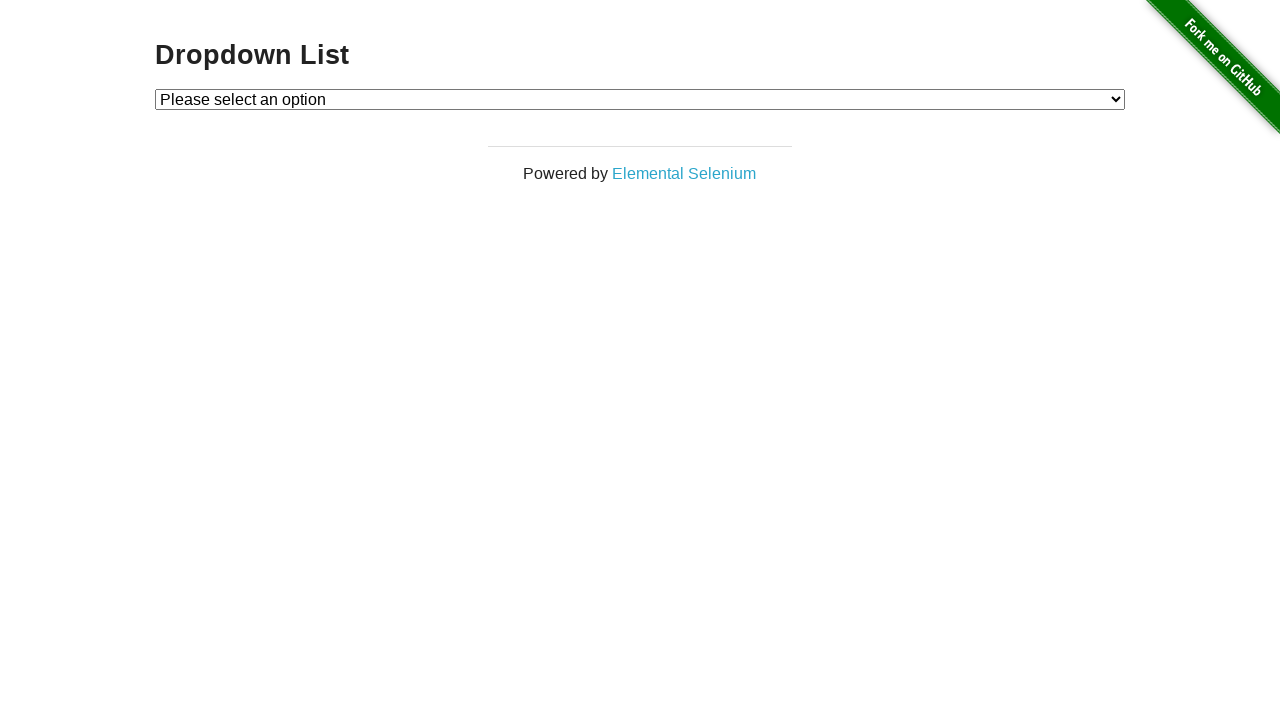

Dropdown menu became visible
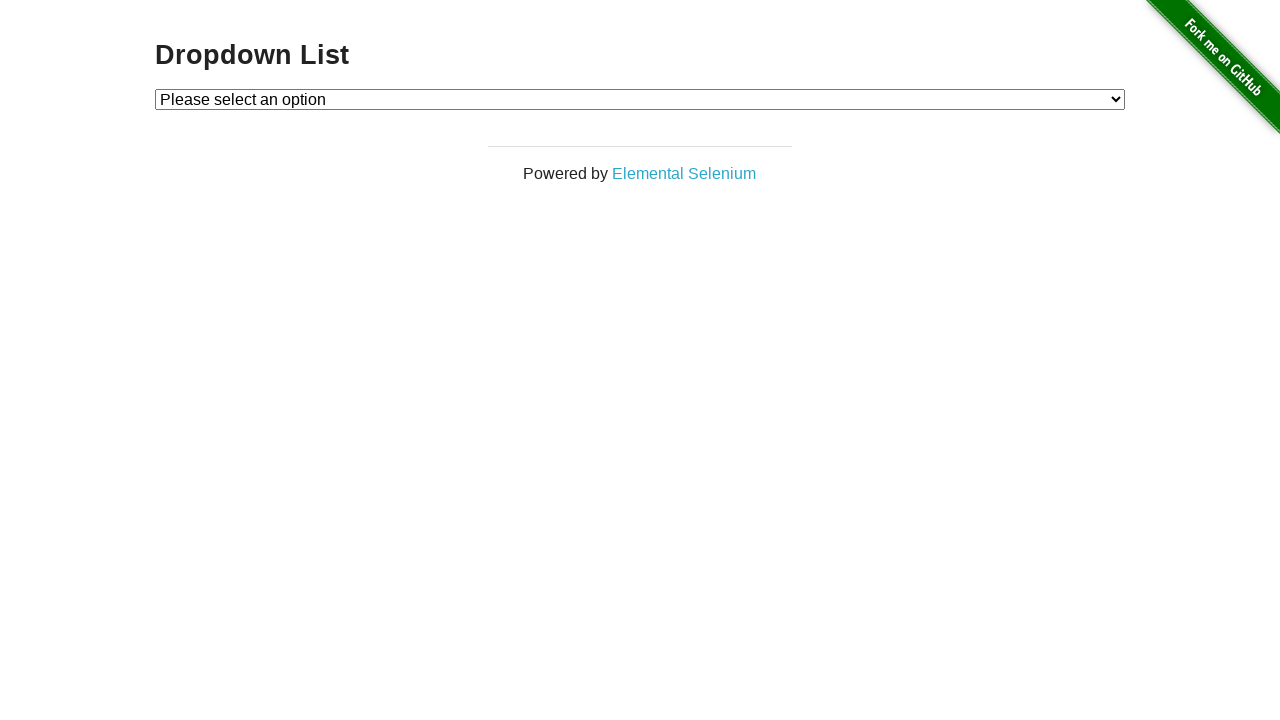

Selected 'Option 1' from dropdown menu on #dropdown
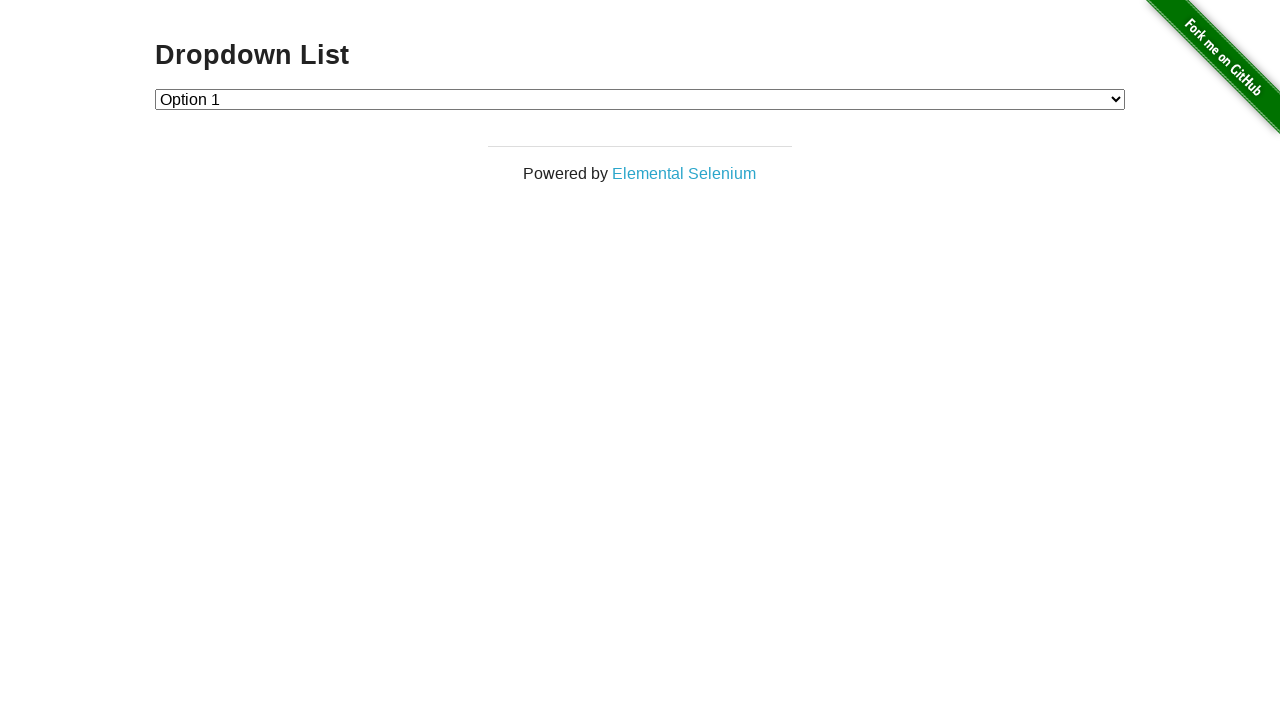

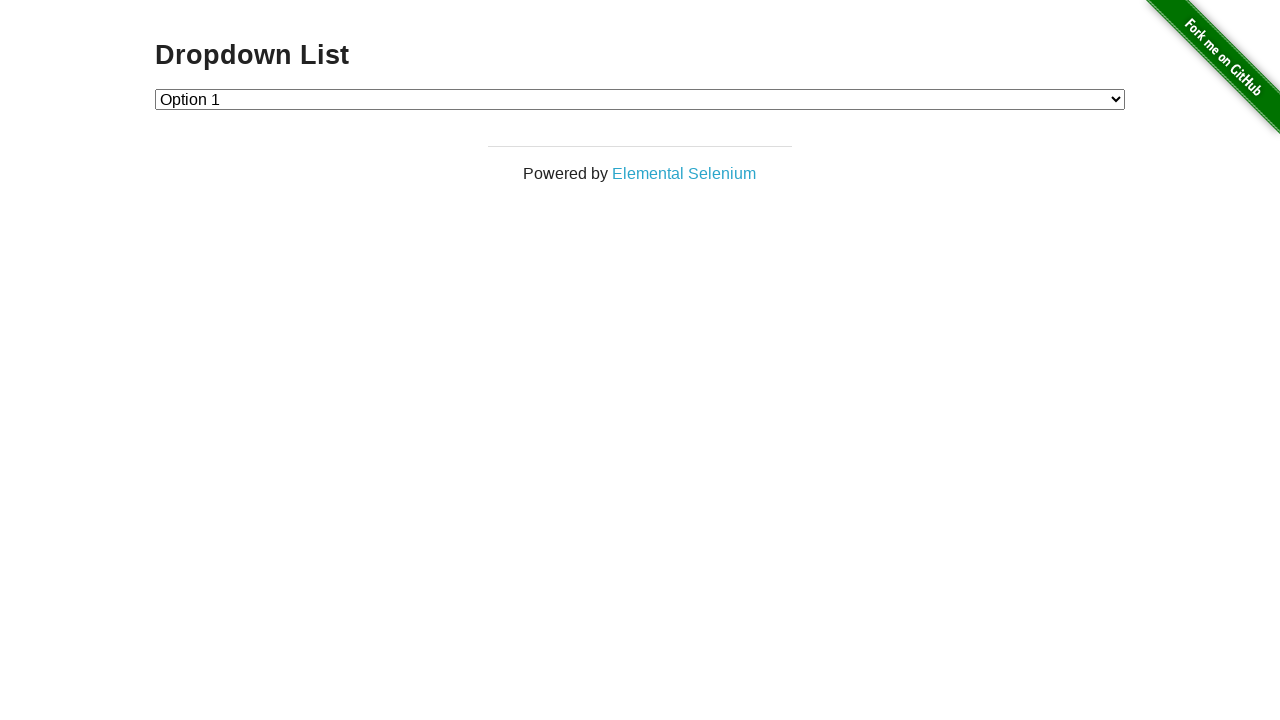